Tests comment submission functionality by filling username and comment fields and submitting the form

Starting URL: https://github-pages.senecapolytechnic.ca/see600/Assignments/Assignment4/Webpage/RealEstatePredictor.html

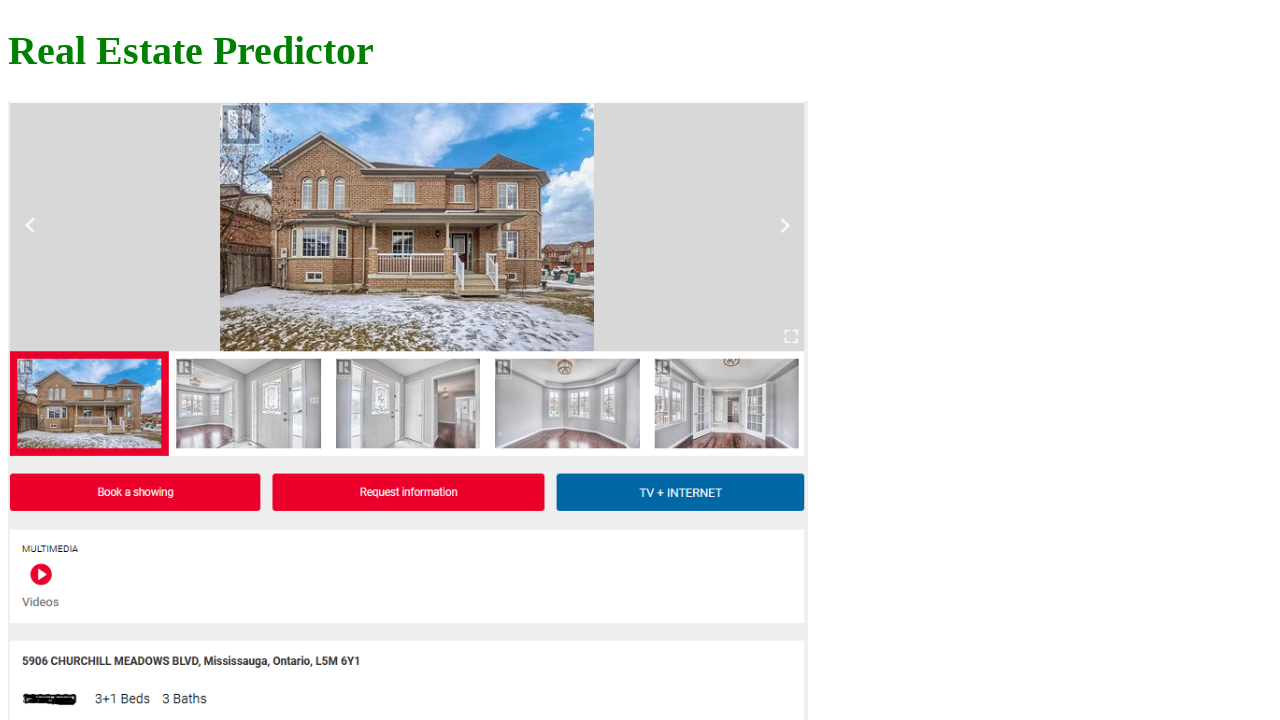

Navigated to Real Estate Predictor webpage
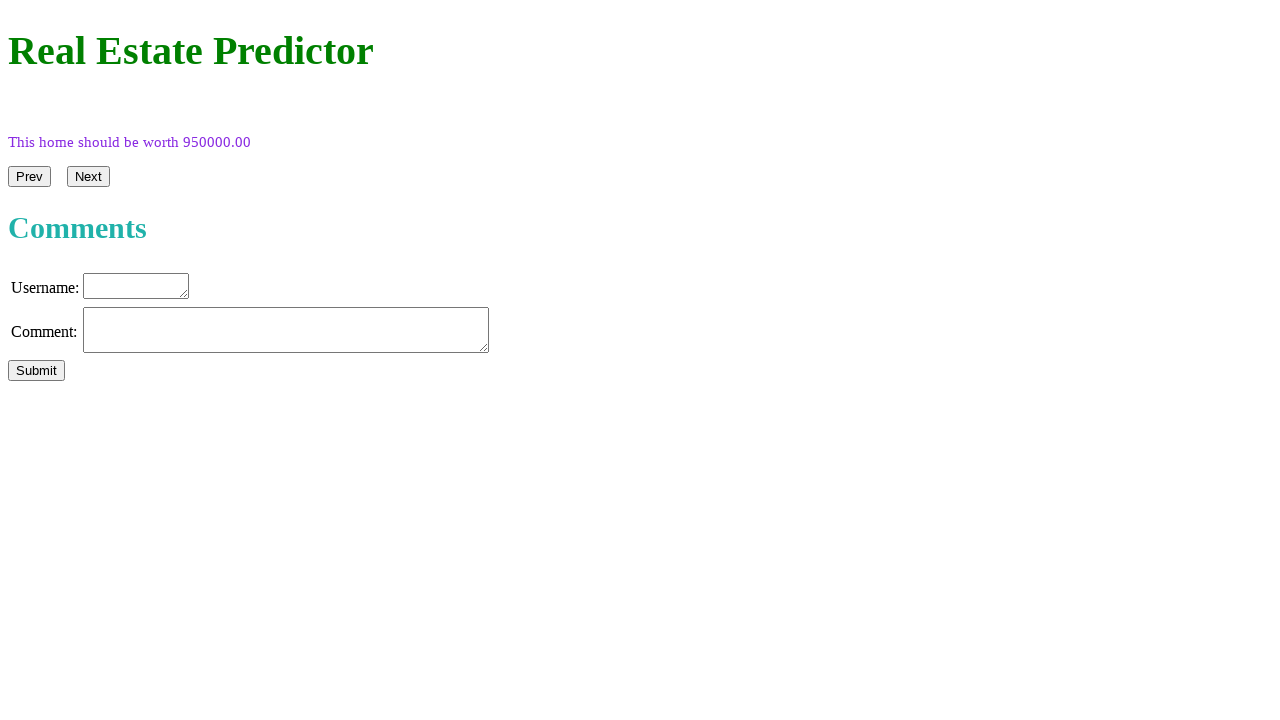

Submit button loaded and is present
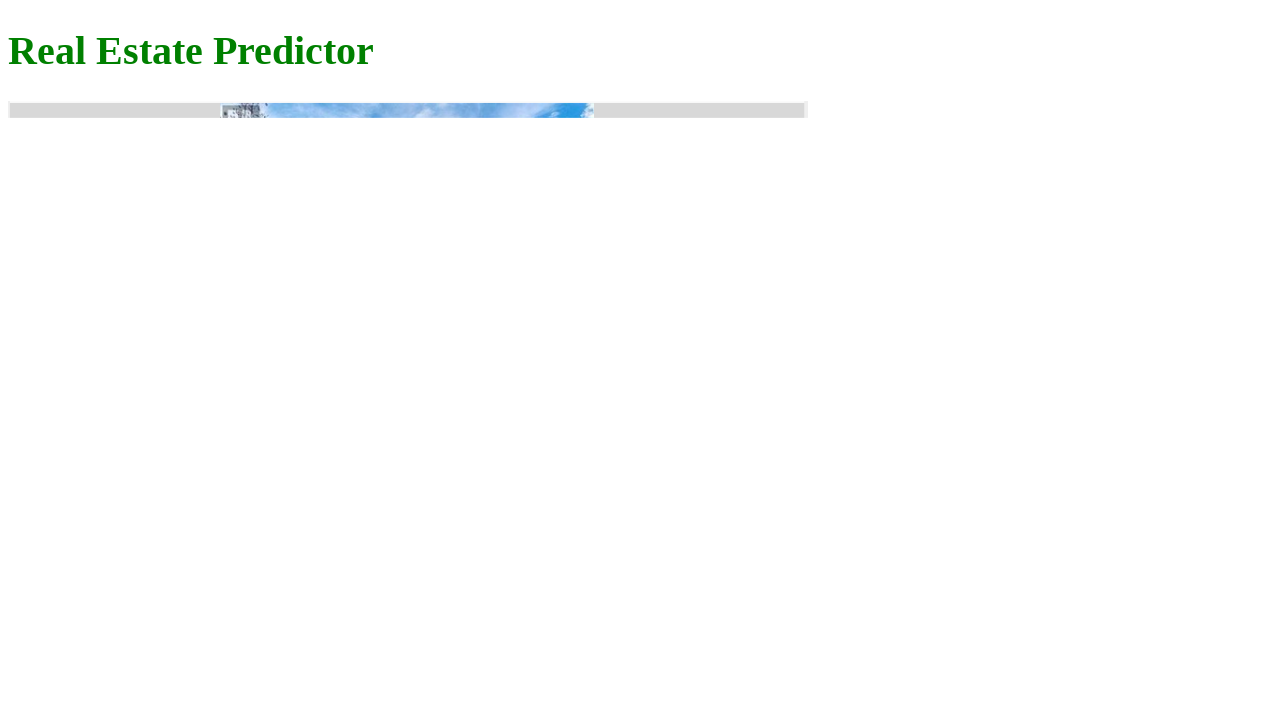

Filled username field with 'TestUser' on .username
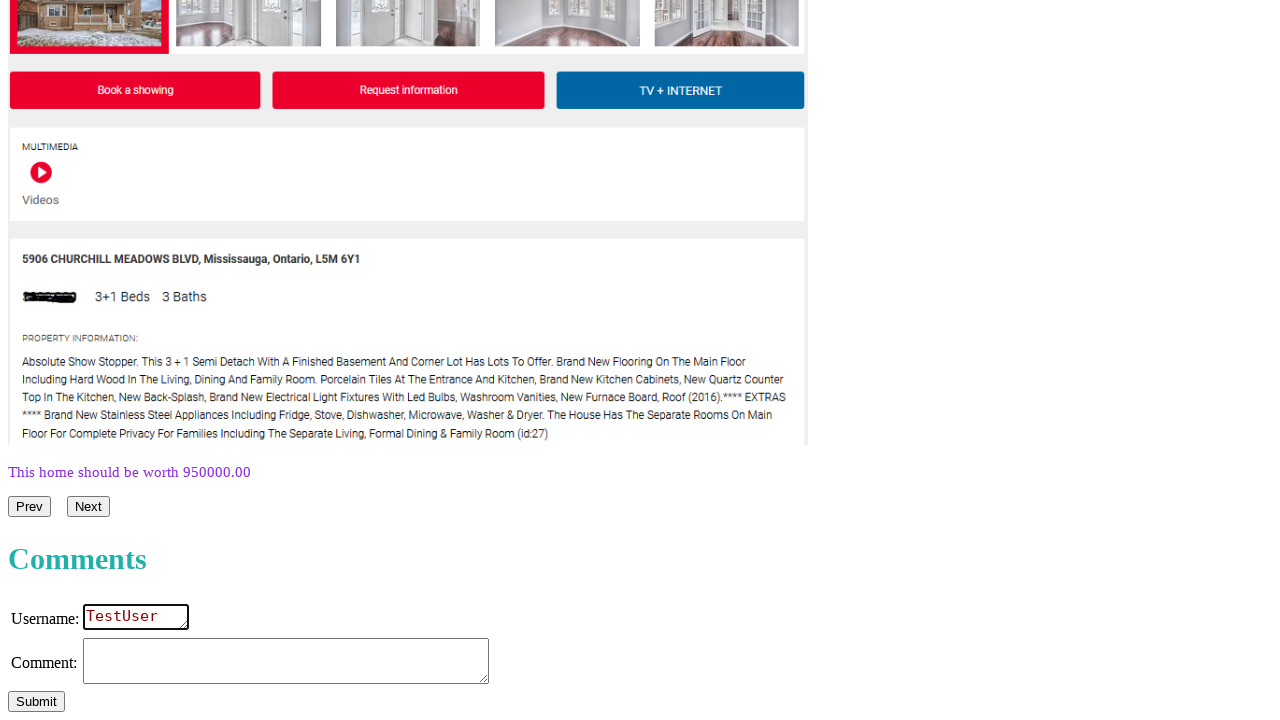

Filled comment field with 'This is a test comment.' on .comment
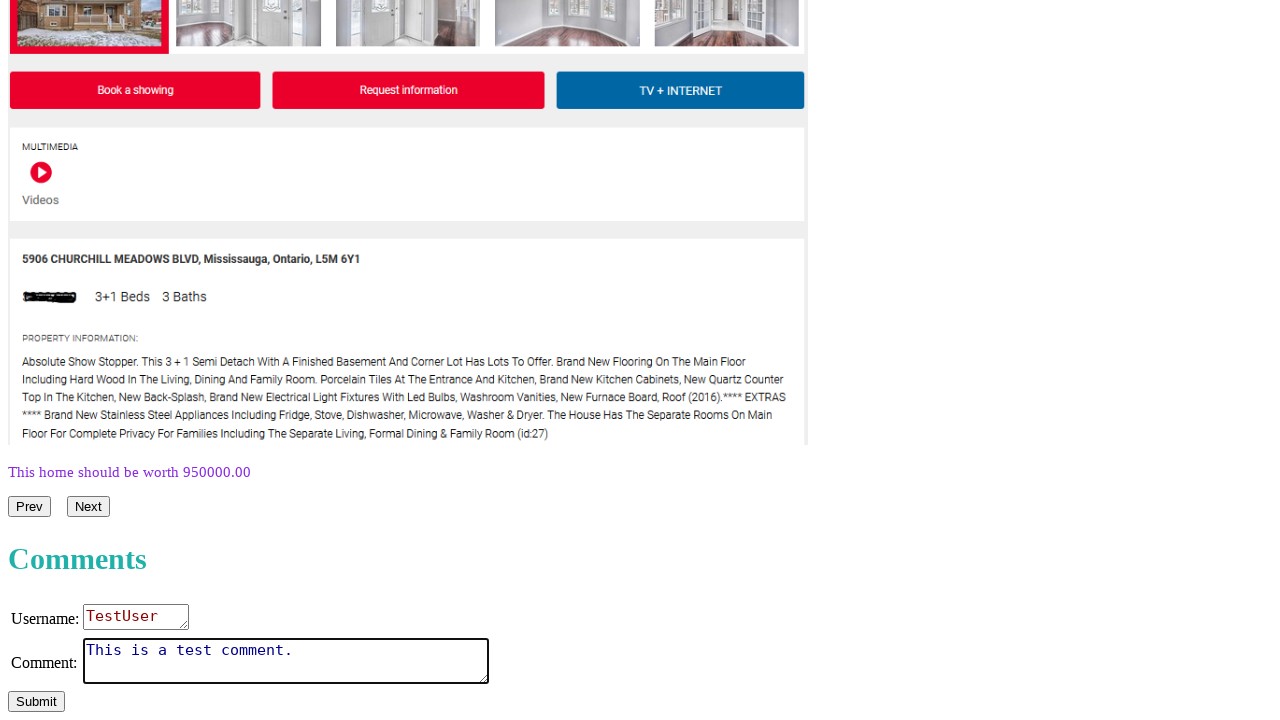

Clicked submit button to submit comment at (36, 702) on #submit
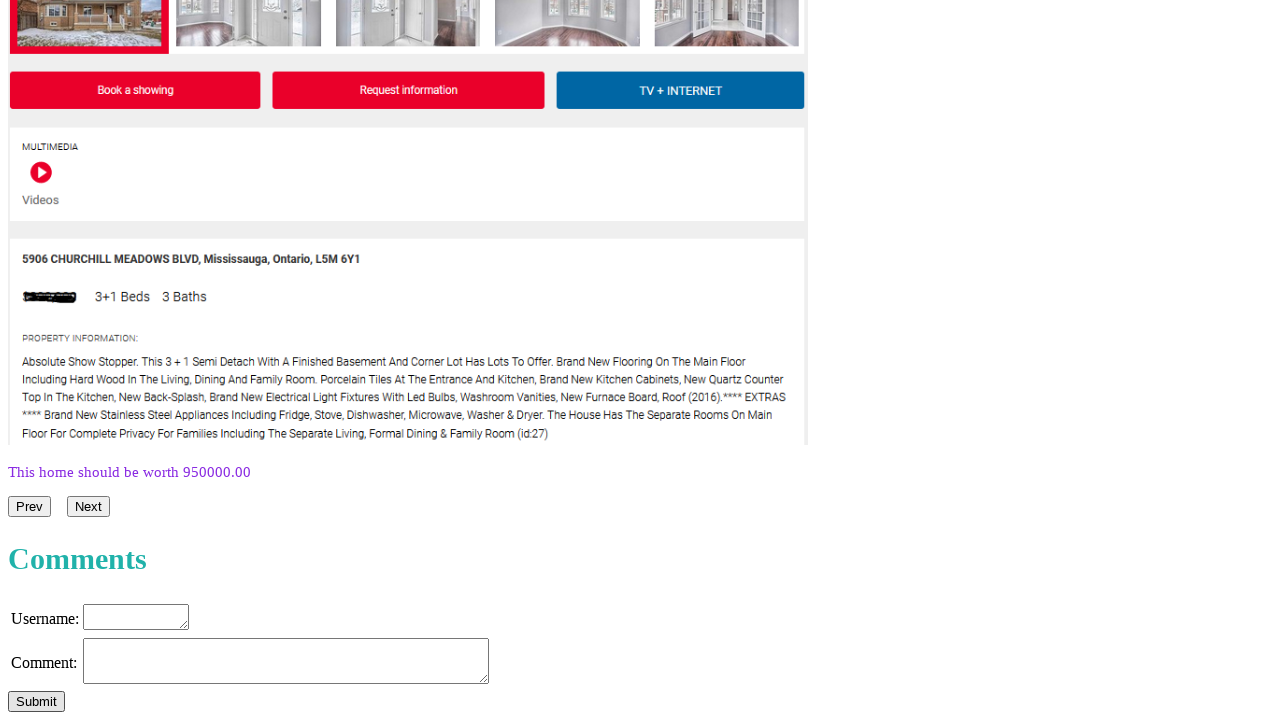

Comment successfully appeared in the blogs list
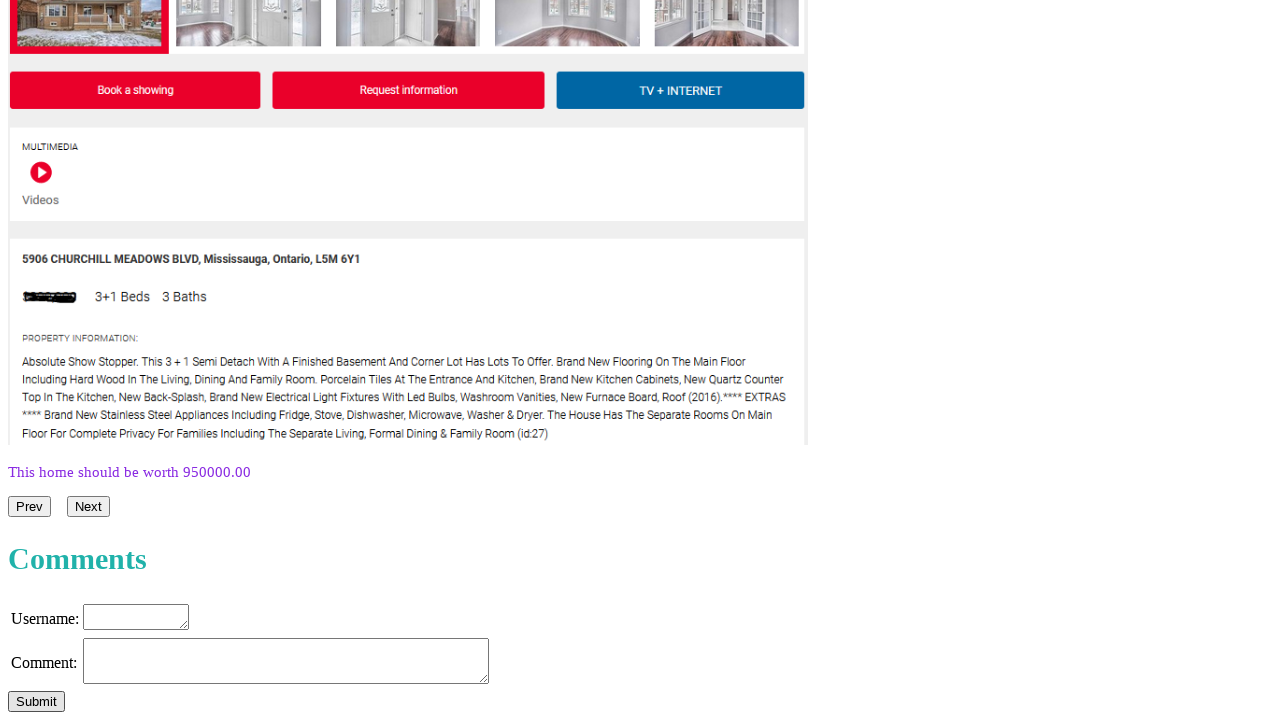

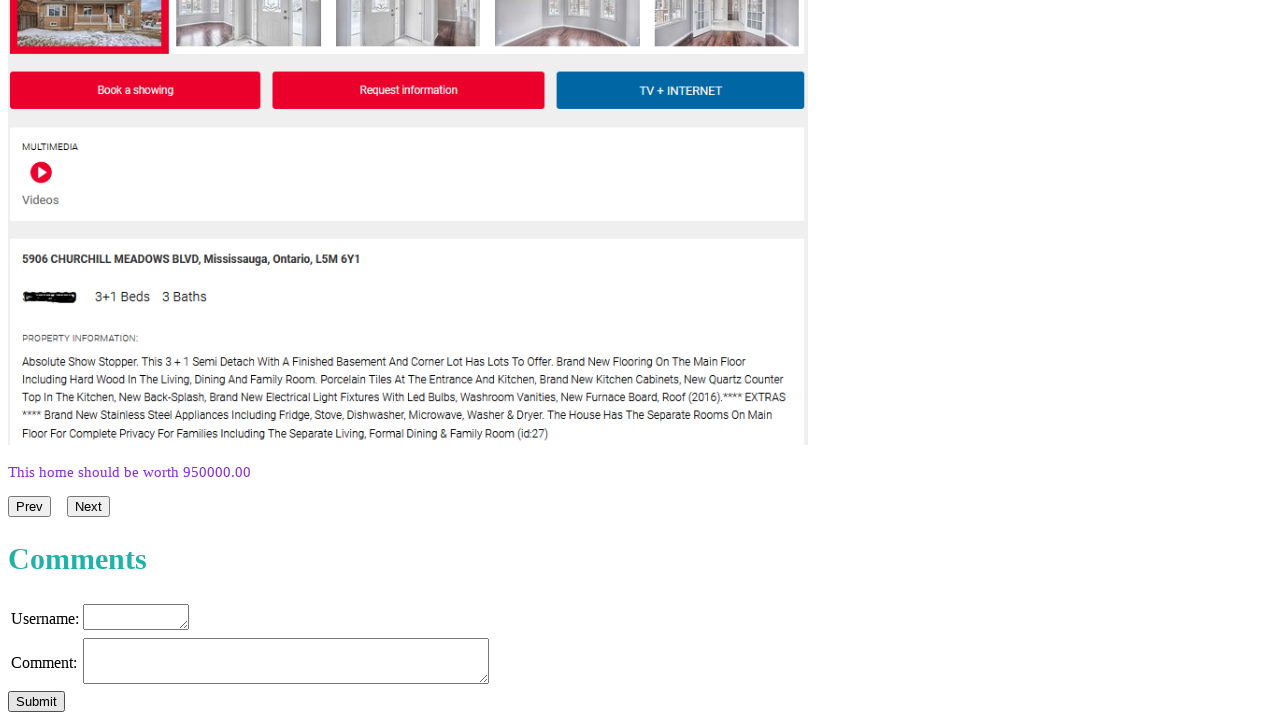